Tests a grocery shopping website by typing a search query, verifying the brand logo text, and checking that the correct number of product elements are displayed

Starting URL: https://rahulshettyacademy.com/seleniumPractise/#/

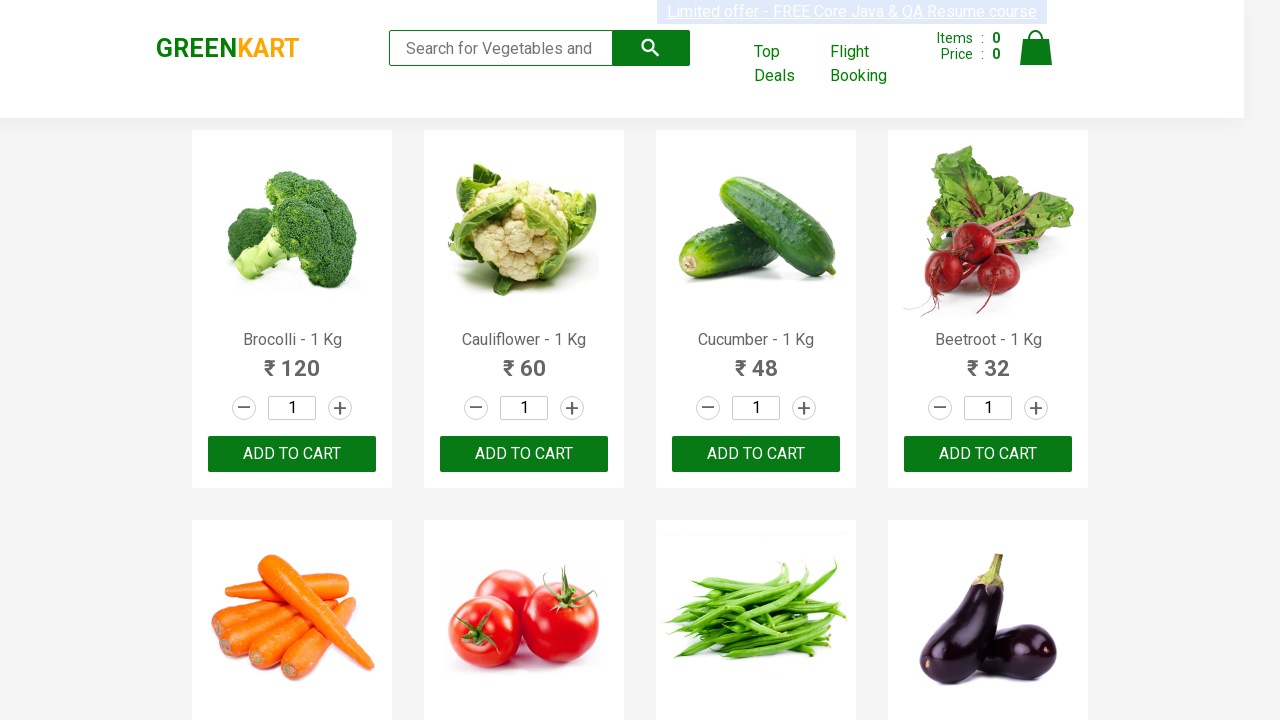

Typed 'ca' in search box on input[type='search']
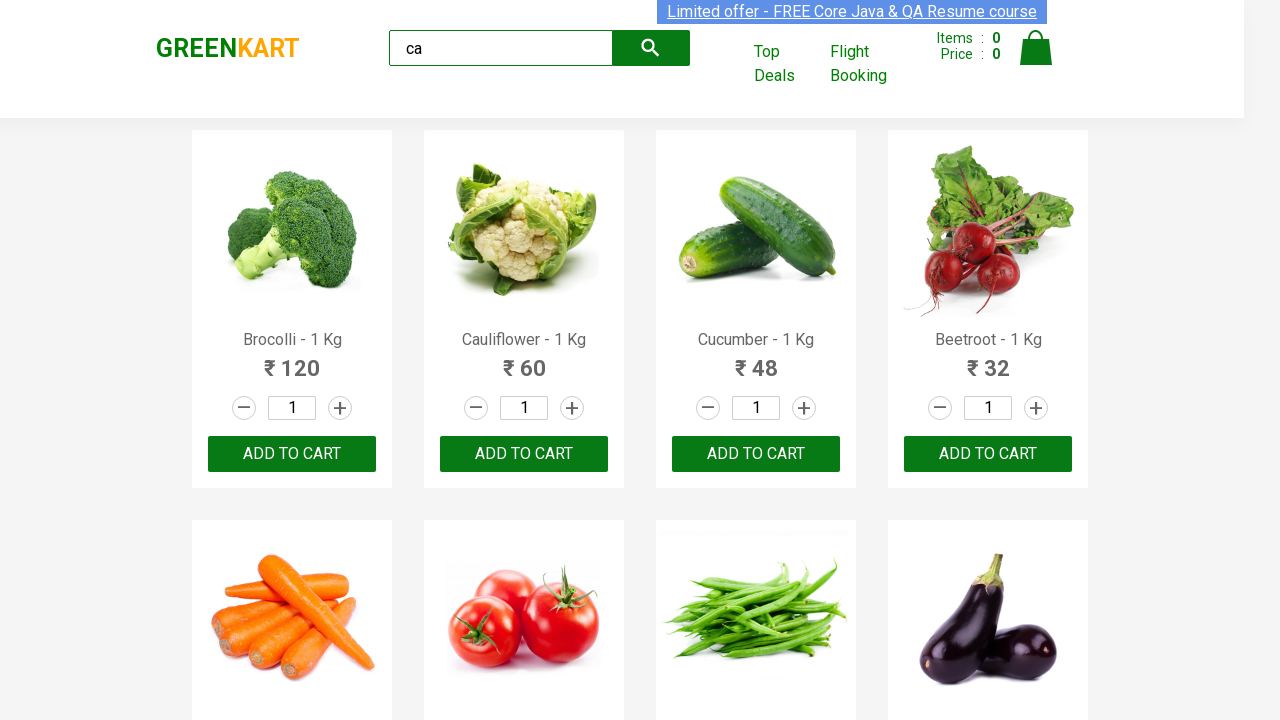

Located brand logo element
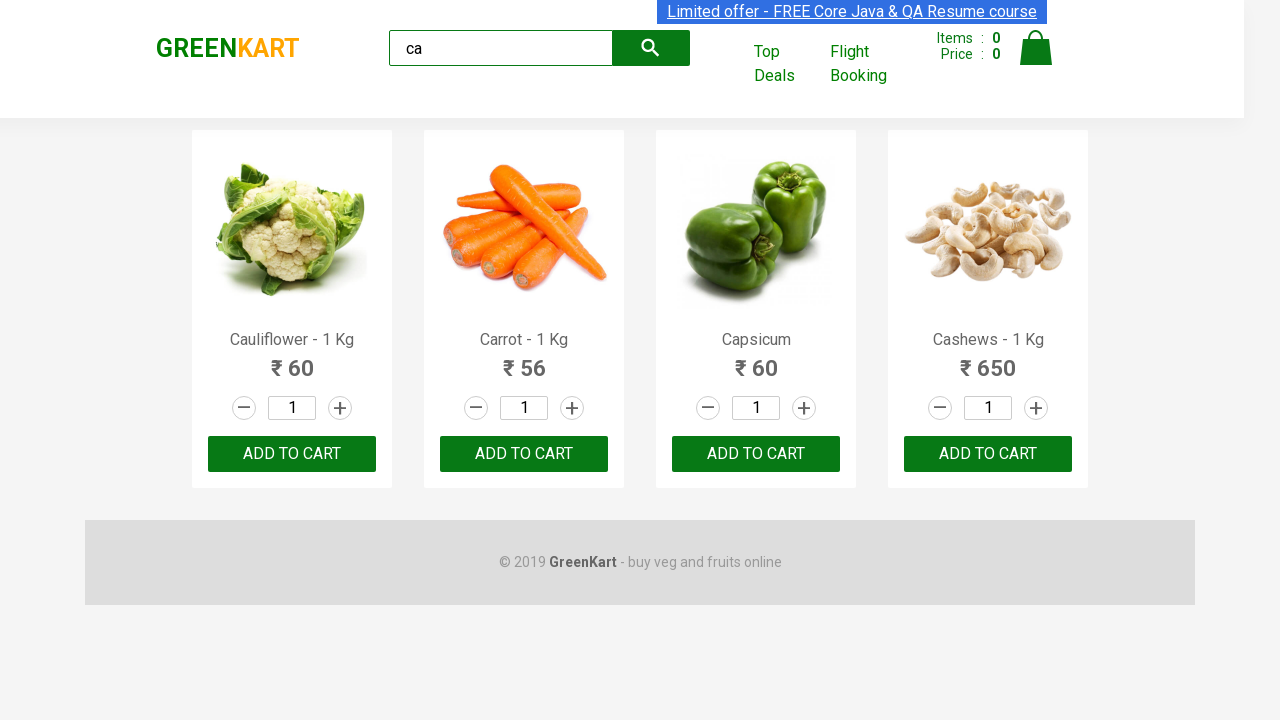

Verified brand logo text is 'GREENKART'
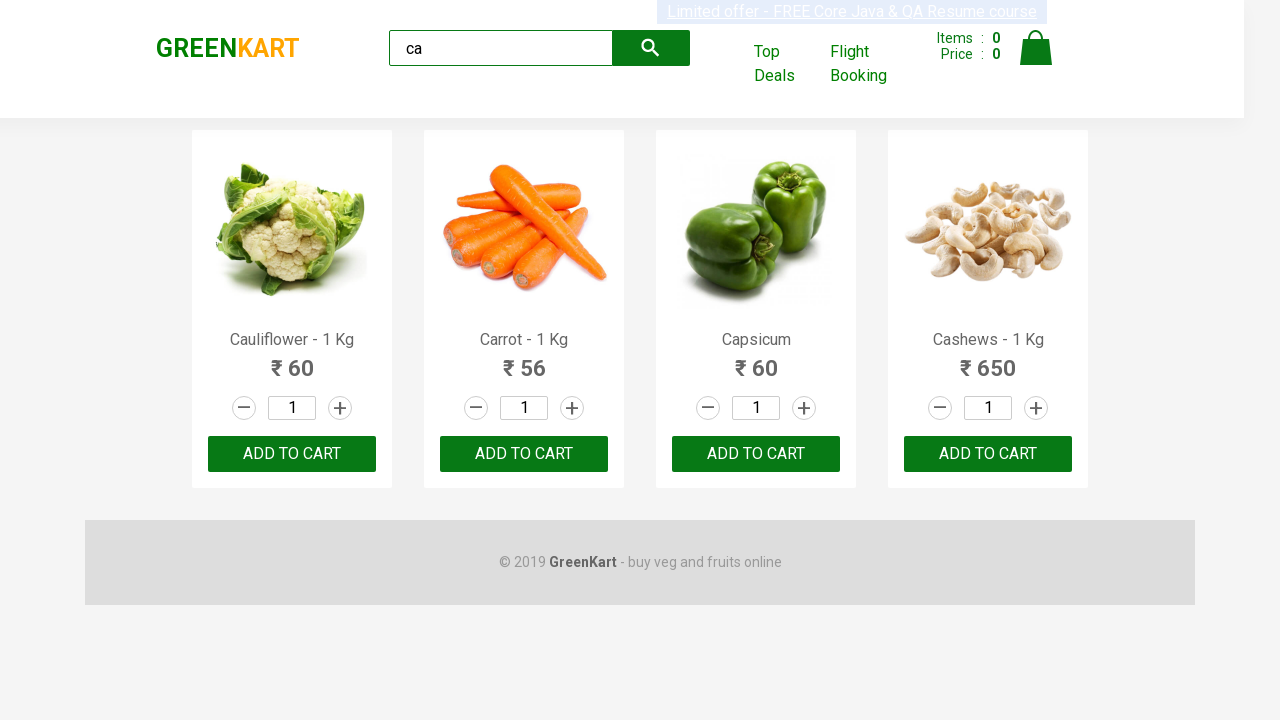

Waited 4000ms for products to load
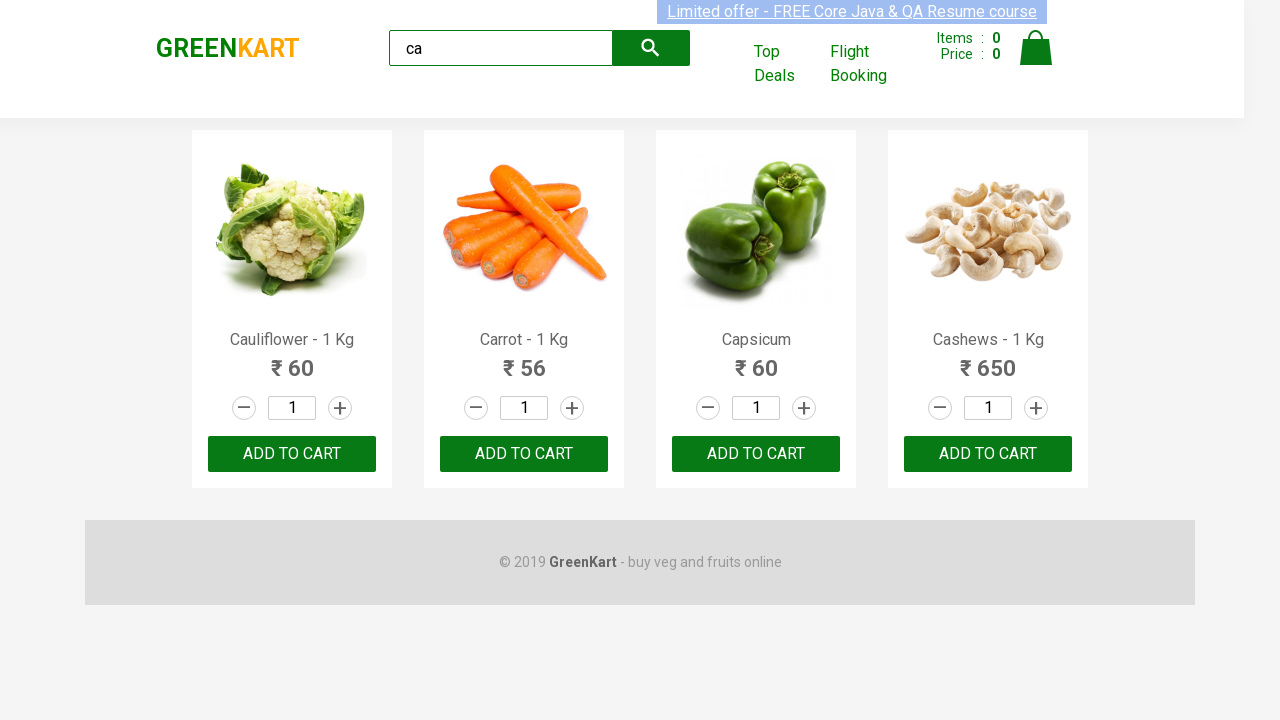

Located all visible product elements
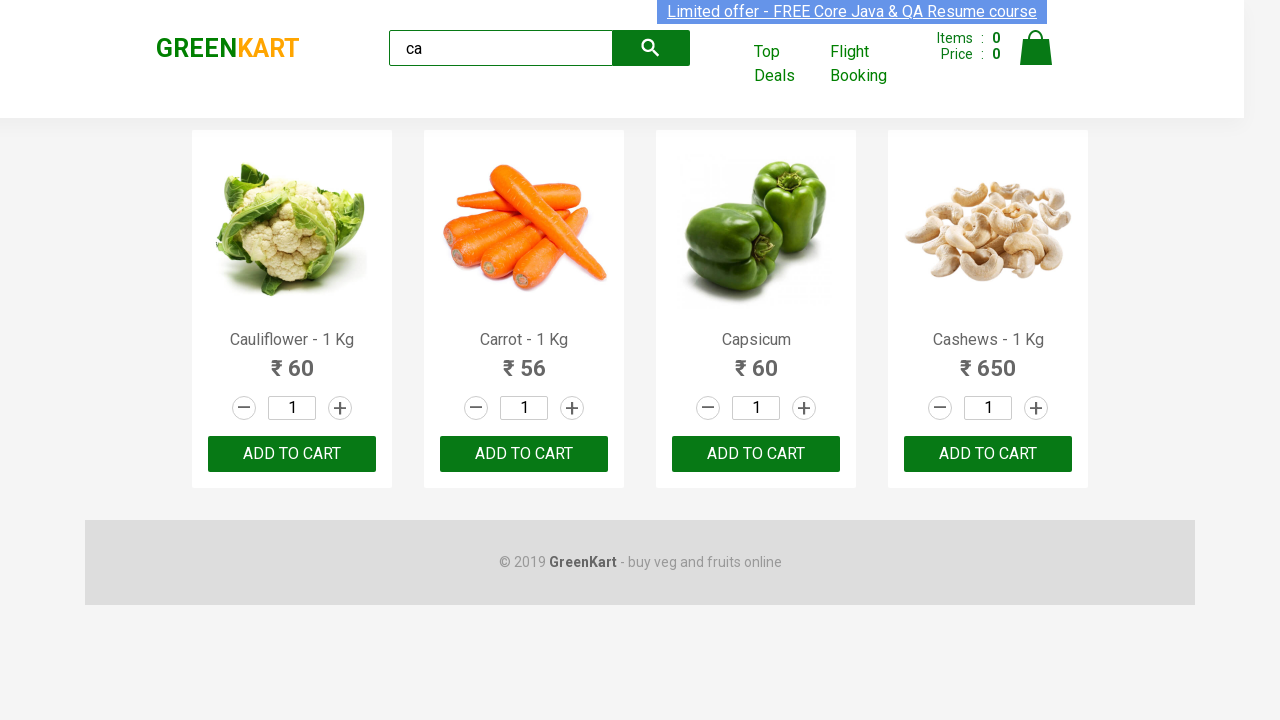

Verified 4 product elements are displayed
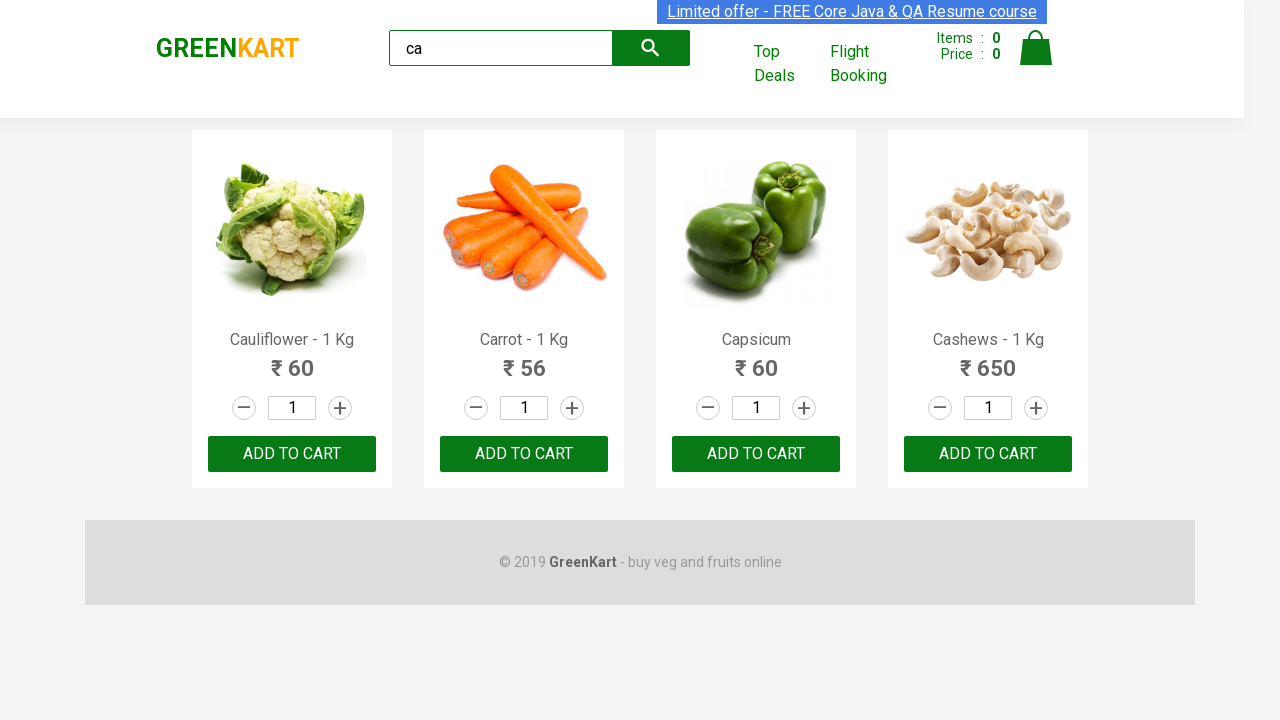

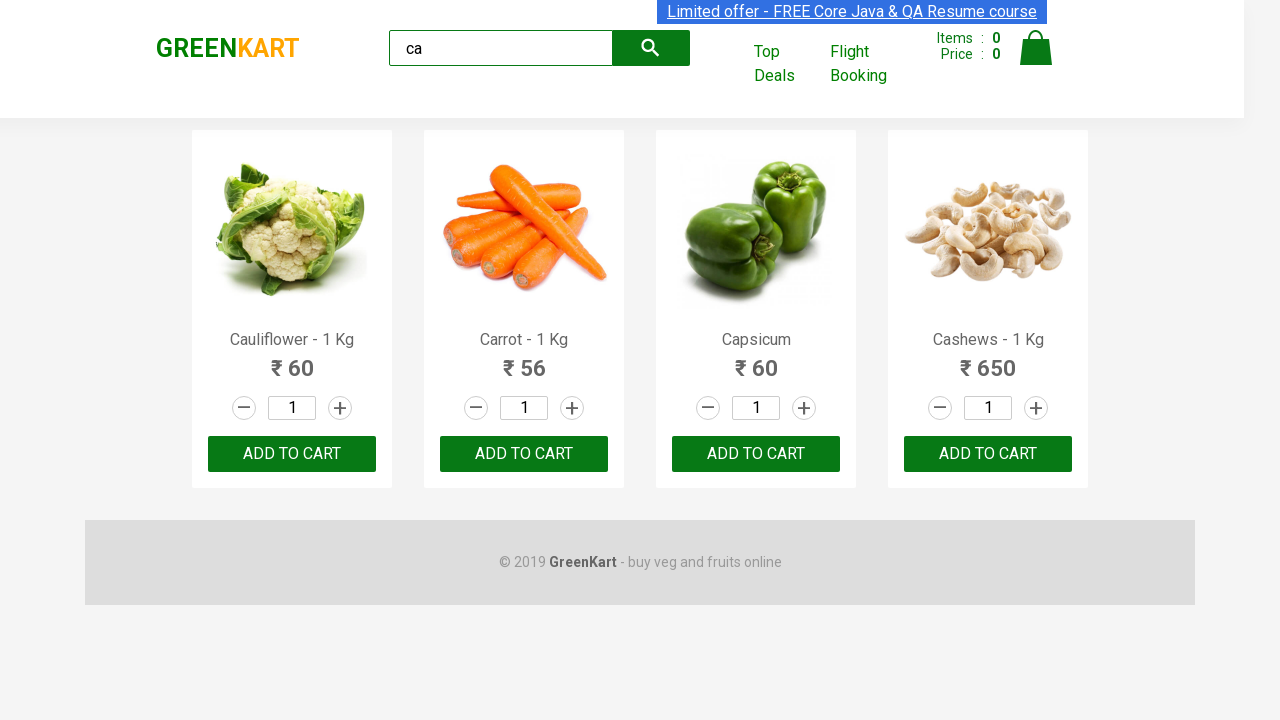